Tests ReactJS Semantic UI custom dropdown by selecting different friend names and verifying the selections are displayed correctly.

Starting URL: https://react.semantic-ui.com/maximize/dropdown-example-selection/

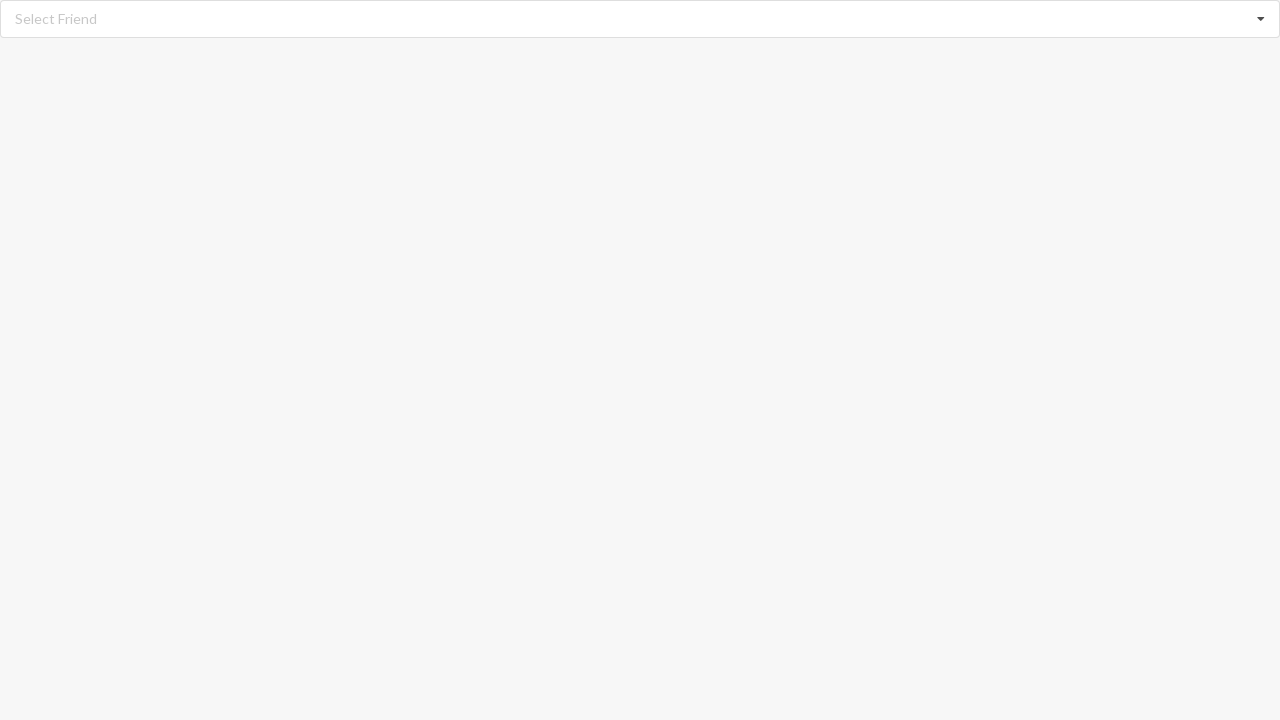

Clicked dropdown to open menu at (640, 19) on div.ui
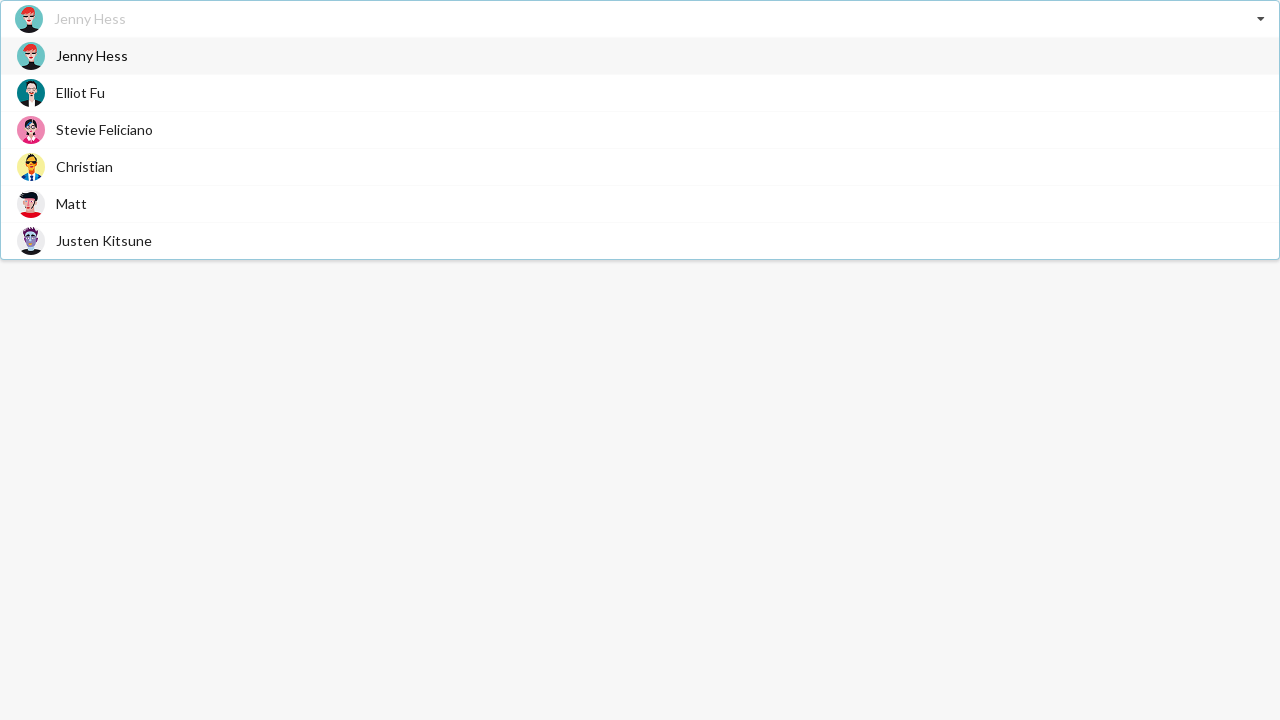

Dropdown menu items loaded
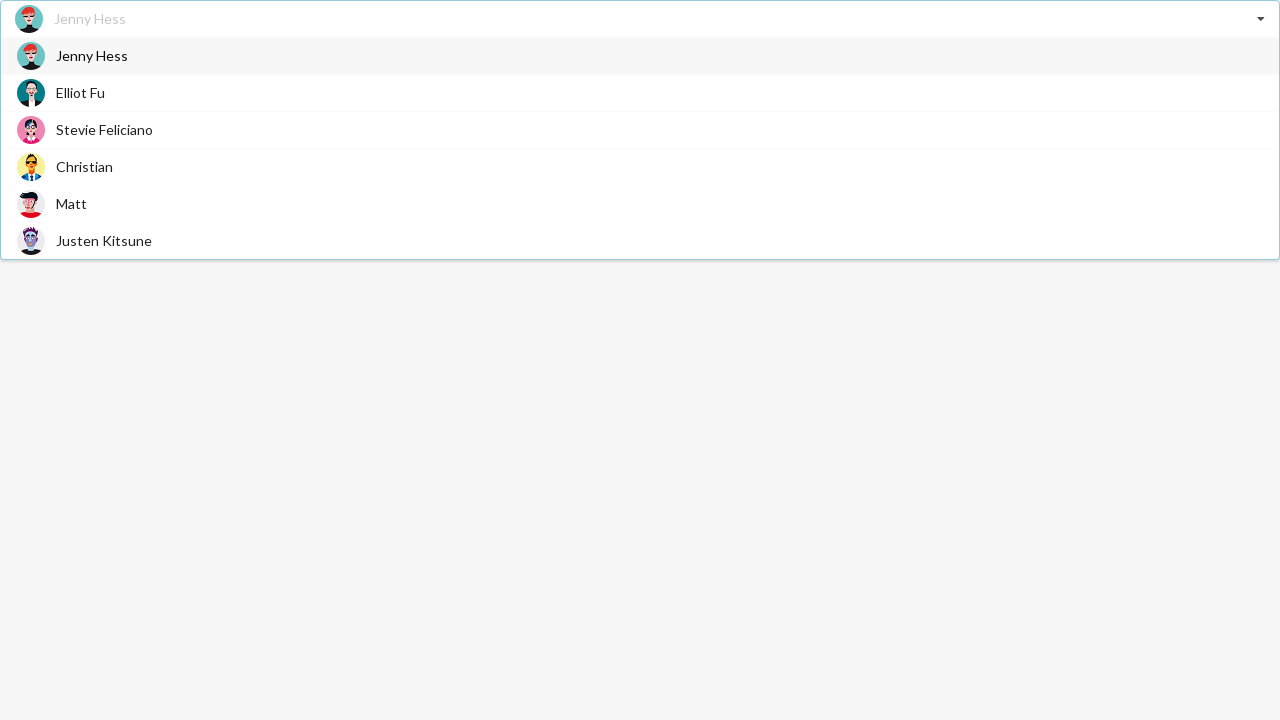

Selected 'Stevie Feliciano' from dropdown at (640, 130) on div.visible.menu > div:has-text('Stevie Feliciano')
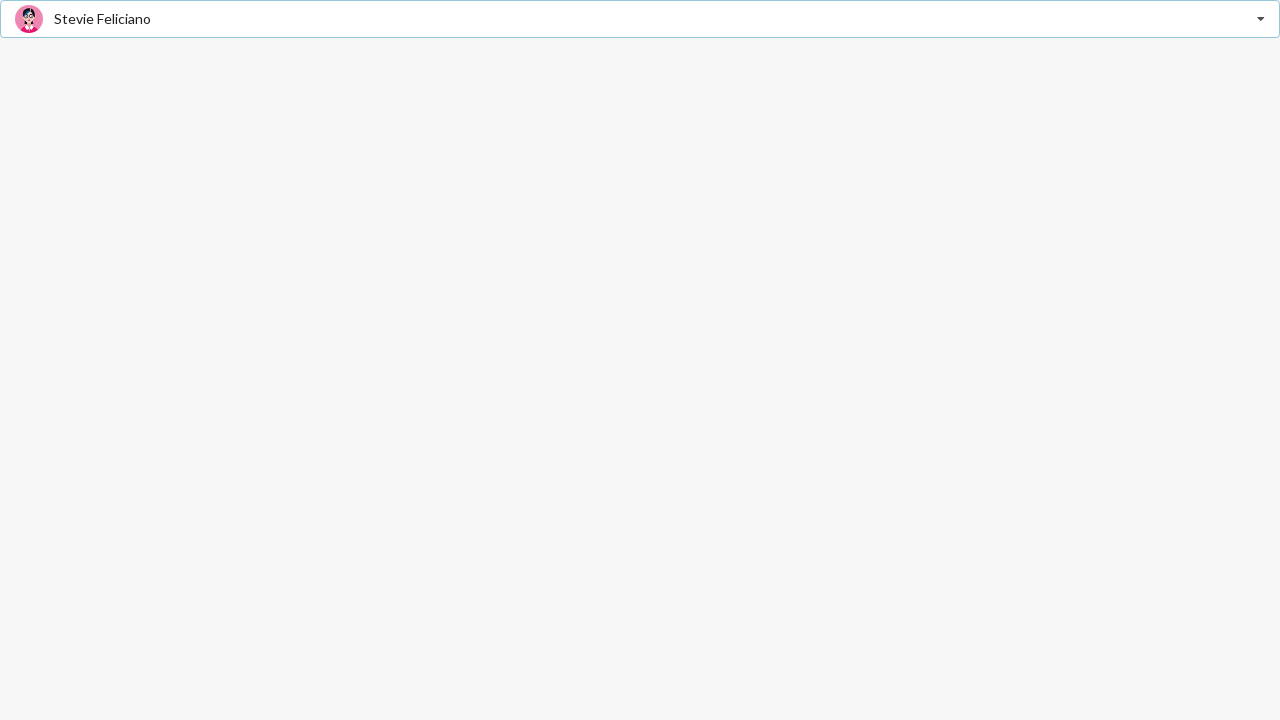

Verified 'Stevie Feliciano' is displayed in dropdown
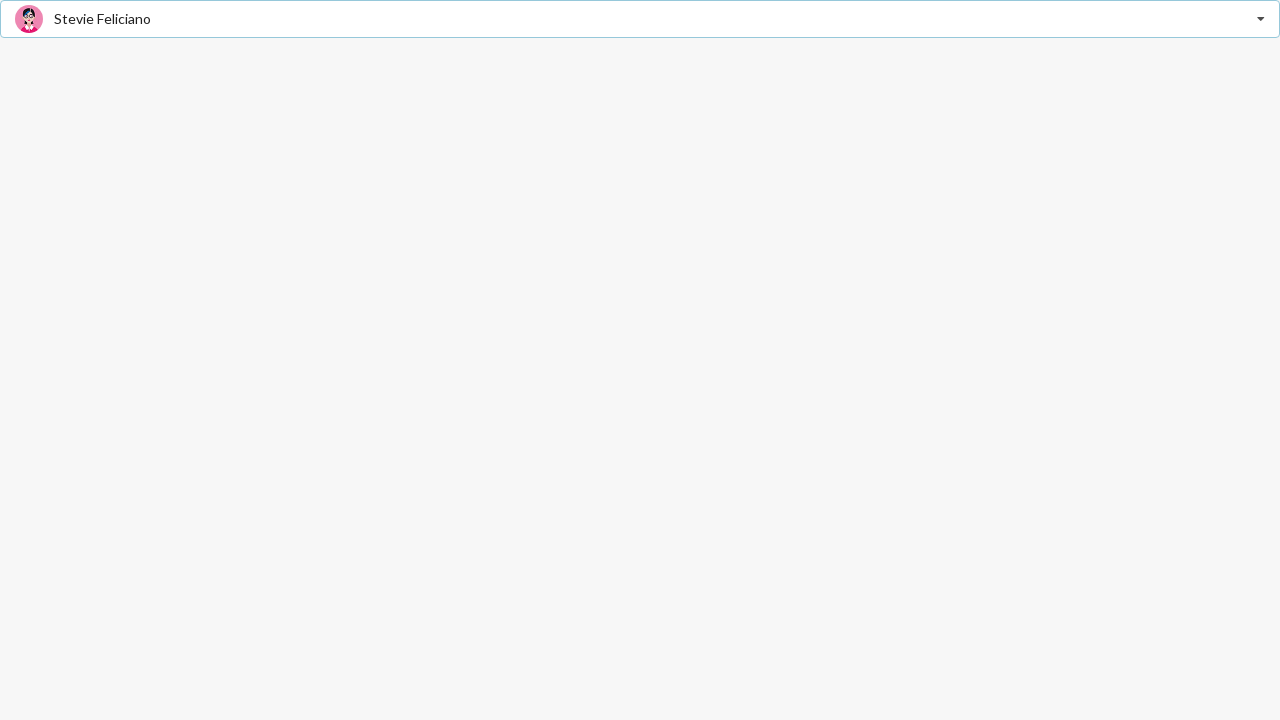

Clicked dropdown to open menu again at (640, 19) on div.ui
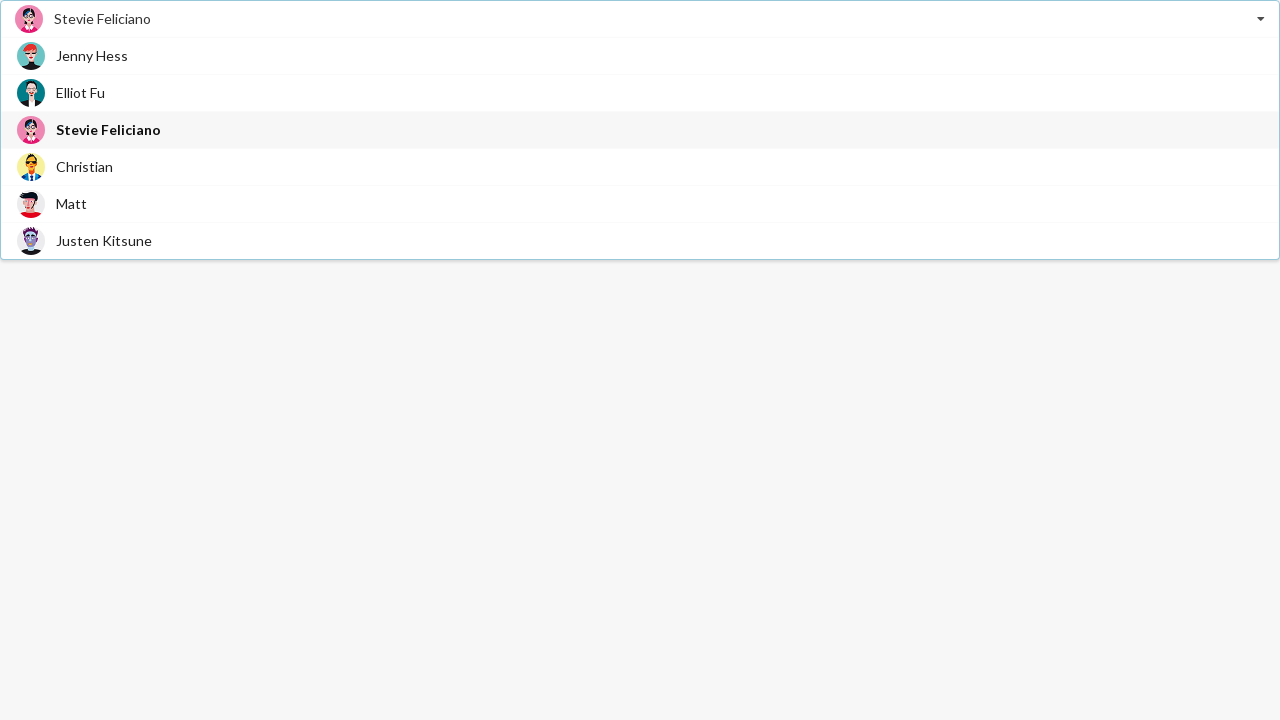

Dropdown menu items loaded
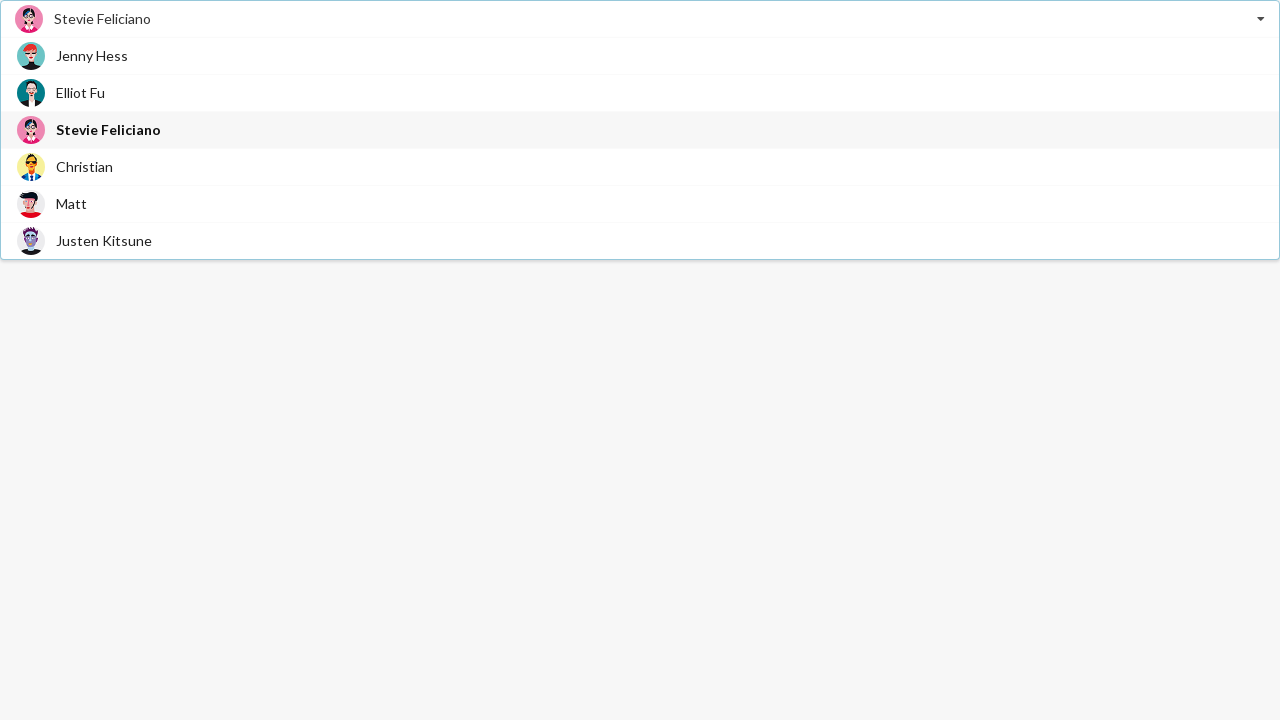

Selected 'Justen Kitsune' from dropdown at (640, 240) on div.visible.menu > div:has-text('Justen Kitsune')
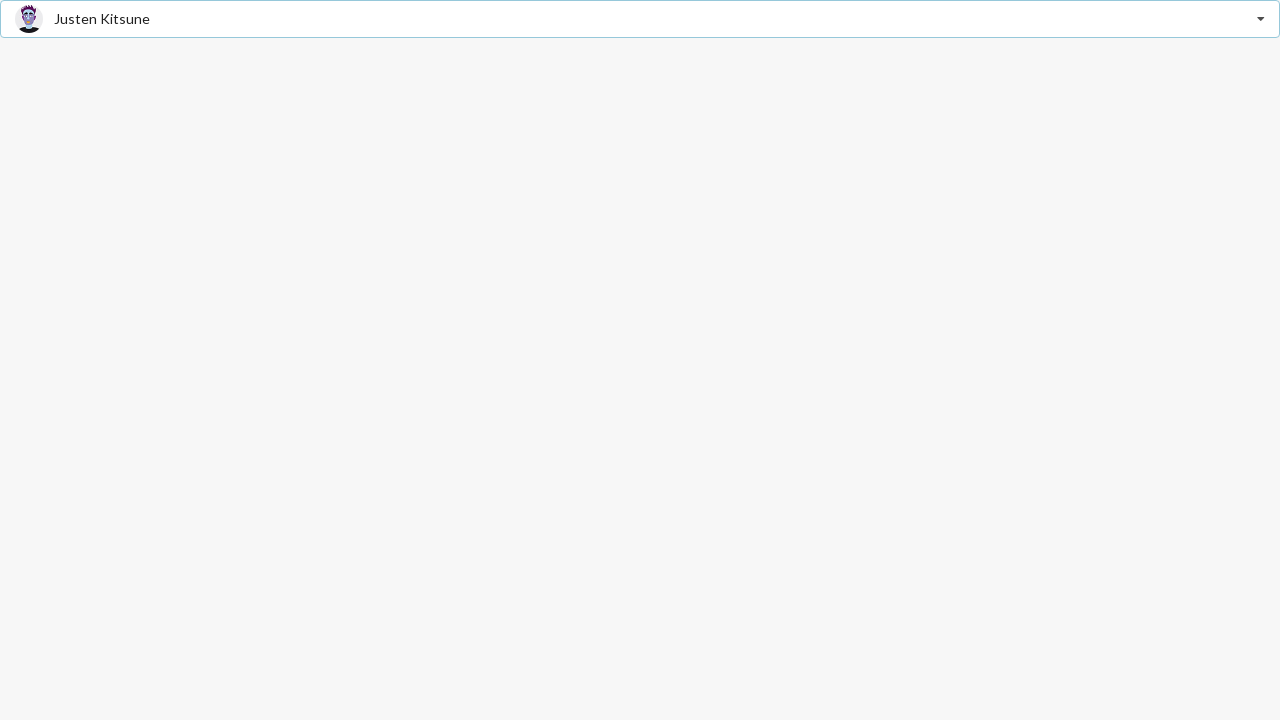

Verified 'Justen Kitsune' is displayed in dropdown
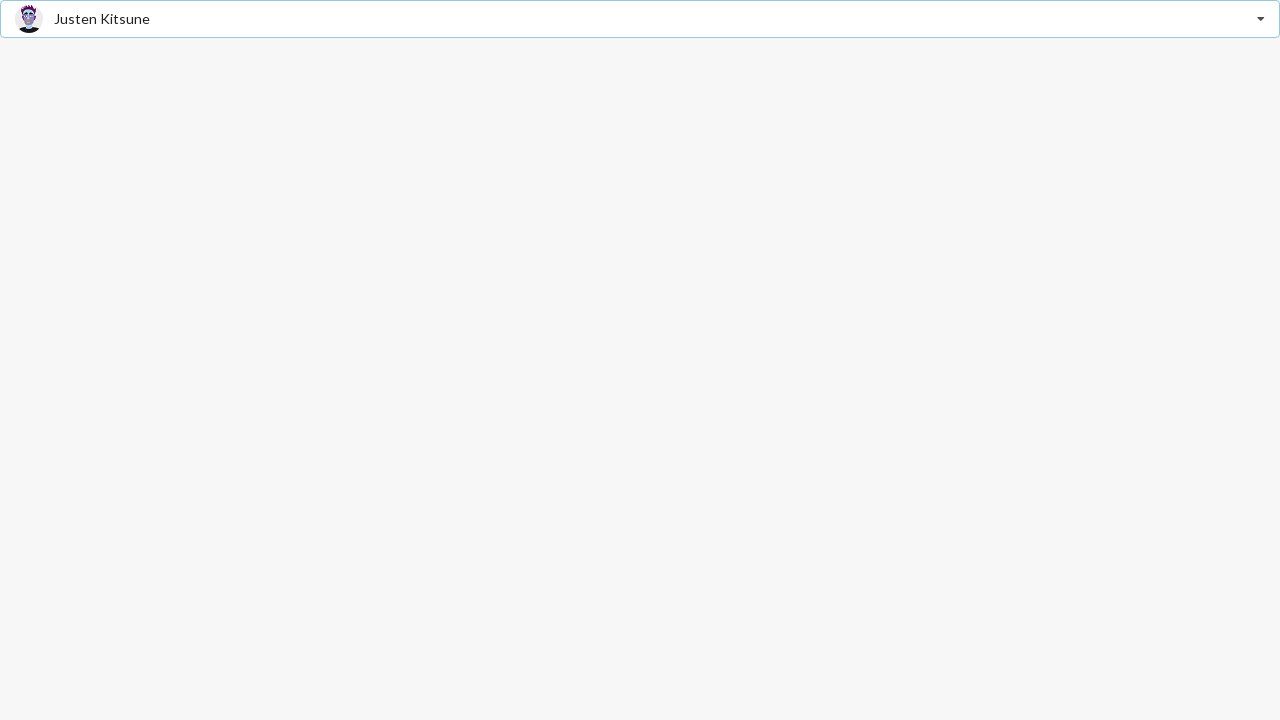

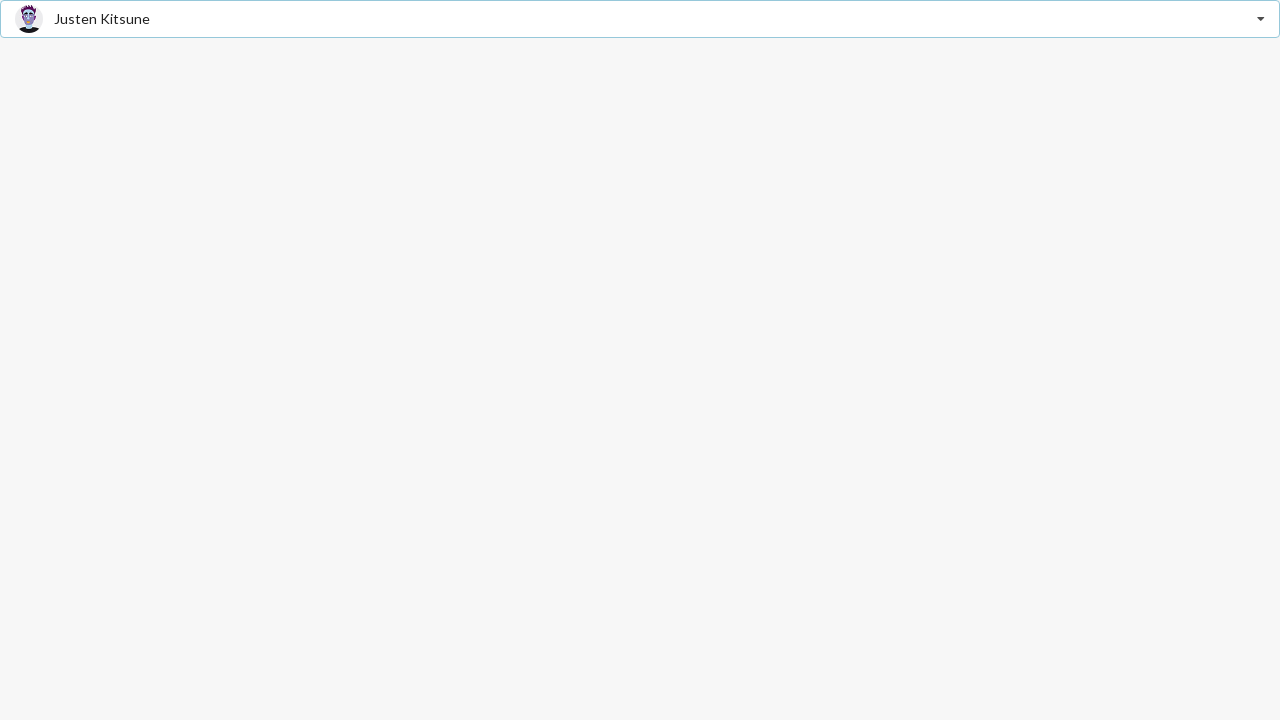